Tests hover functionality by moving the mouse over a figure element and clicking on the revealed user profile link

Starting URL: http://the-internet.herokuapp.com/hovers

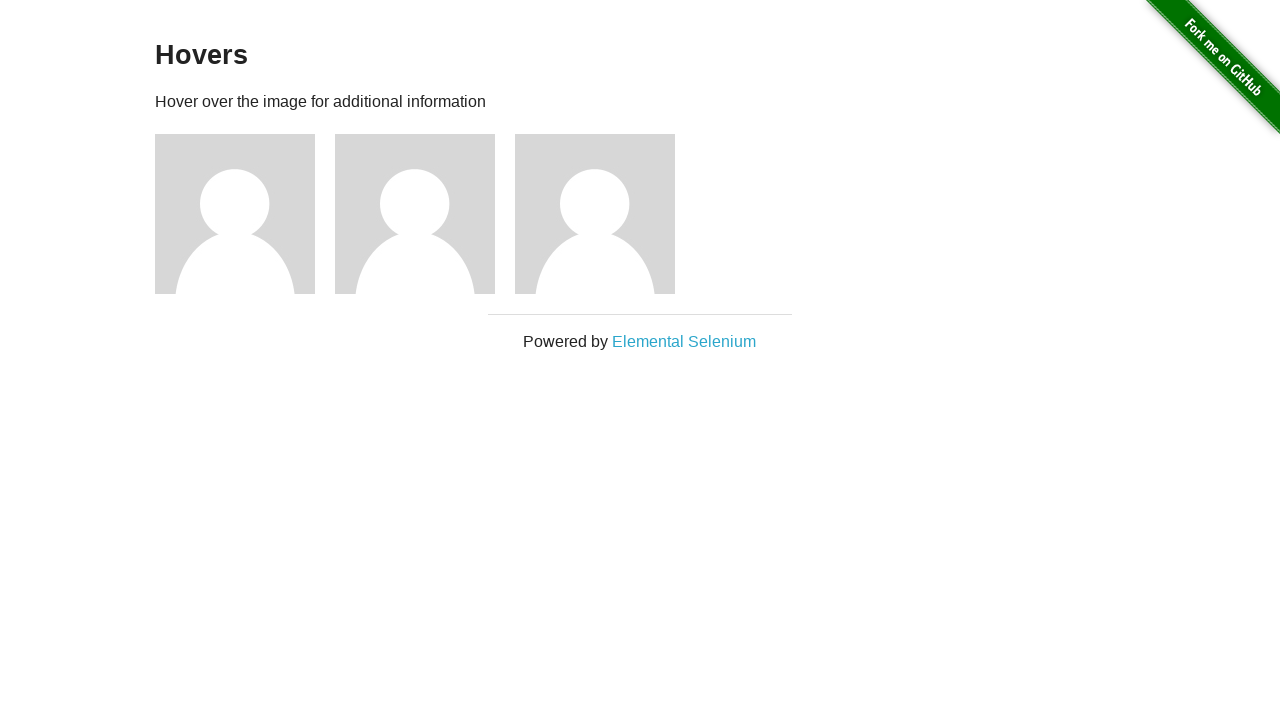

Waited for figure elements to be visible
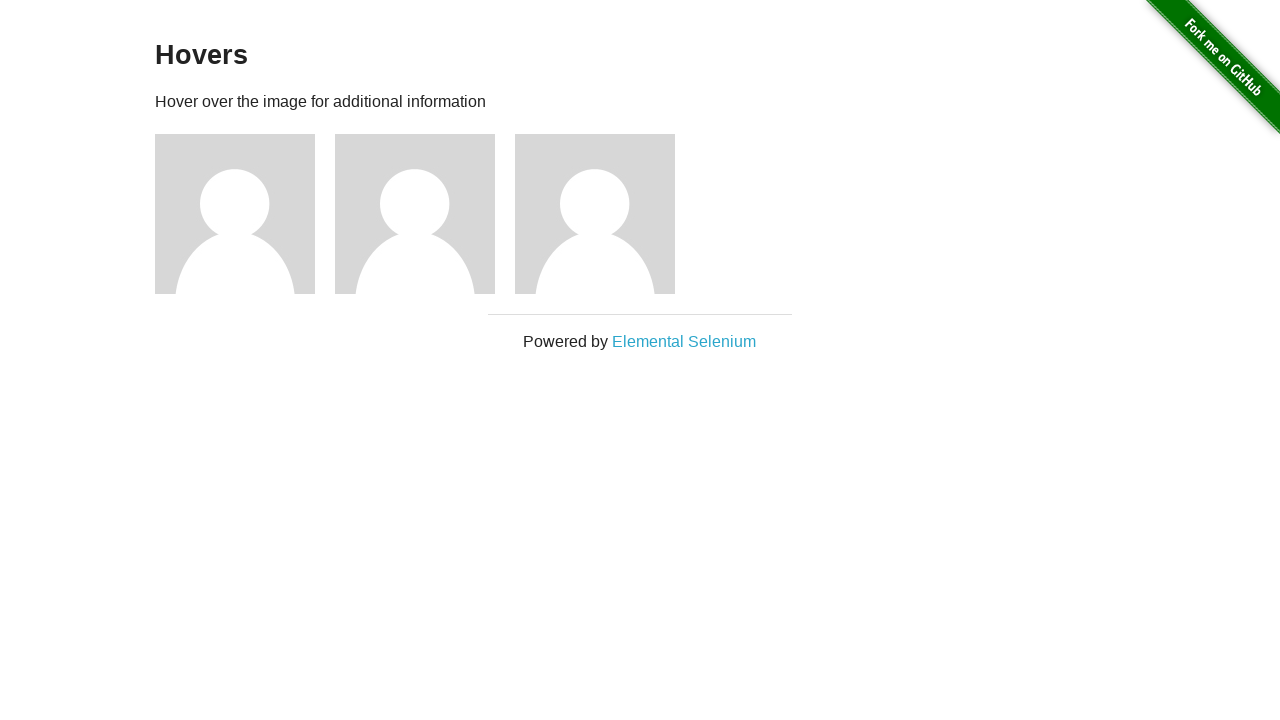

Located all figure elements
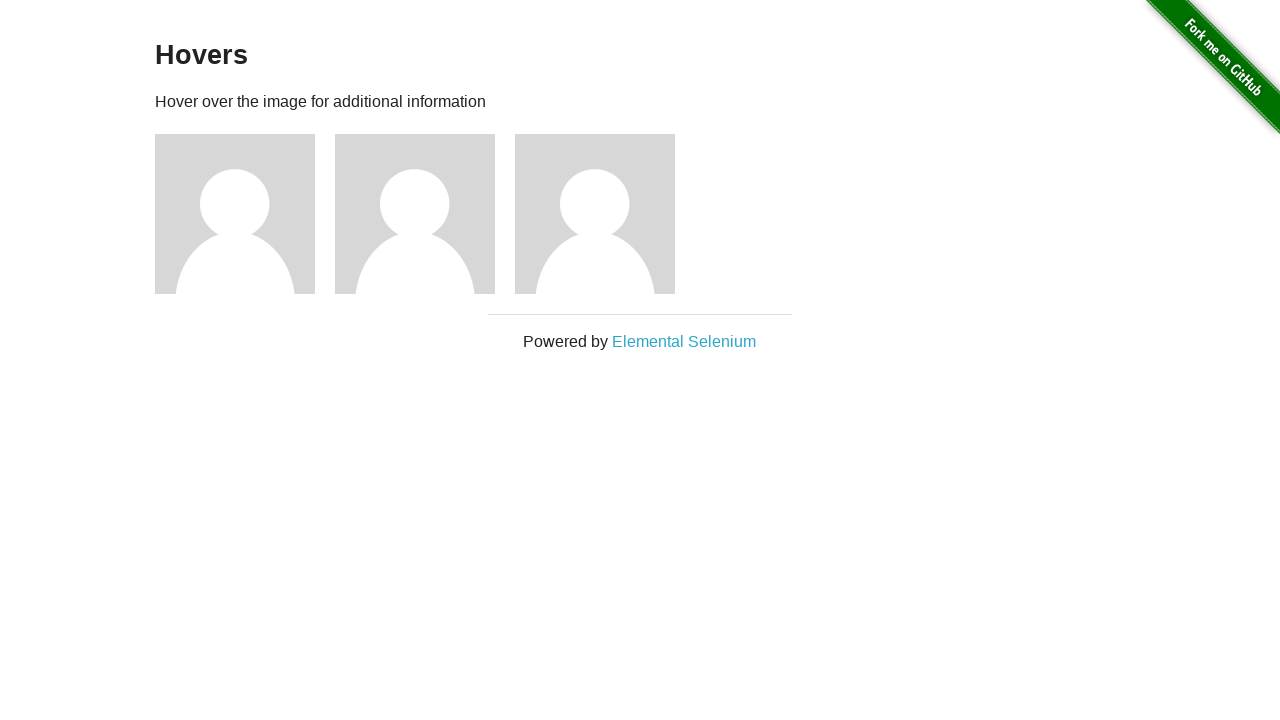

Hovered over the first figure element to reveal user profile link at (245, 214) on .figure >> nth=0
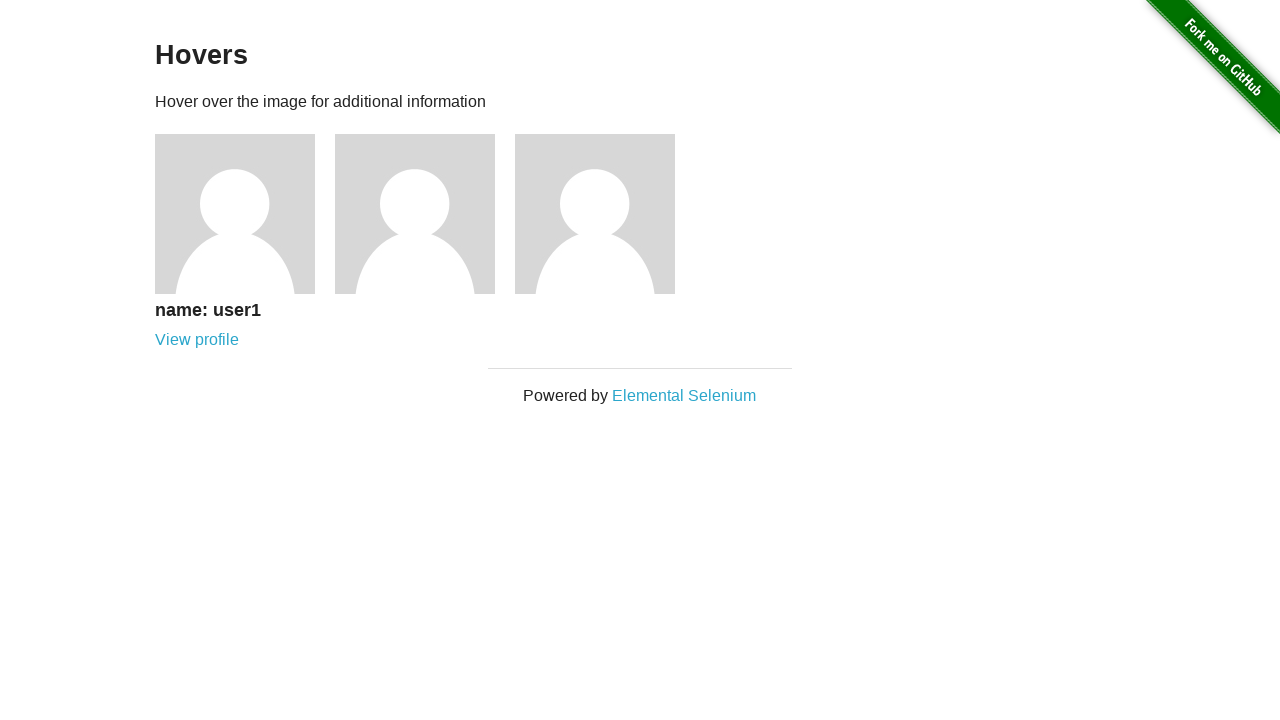

Clicked on the revealed user profile link at (197, 340) on [href='/users/1']
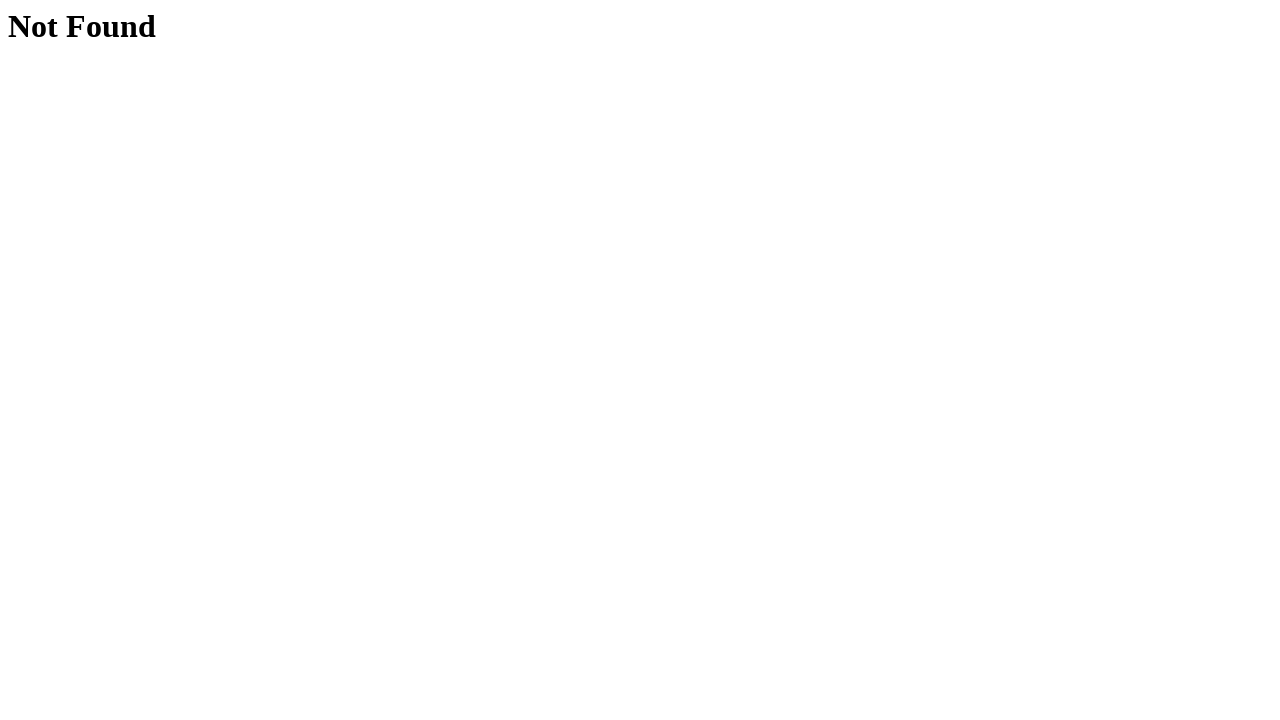

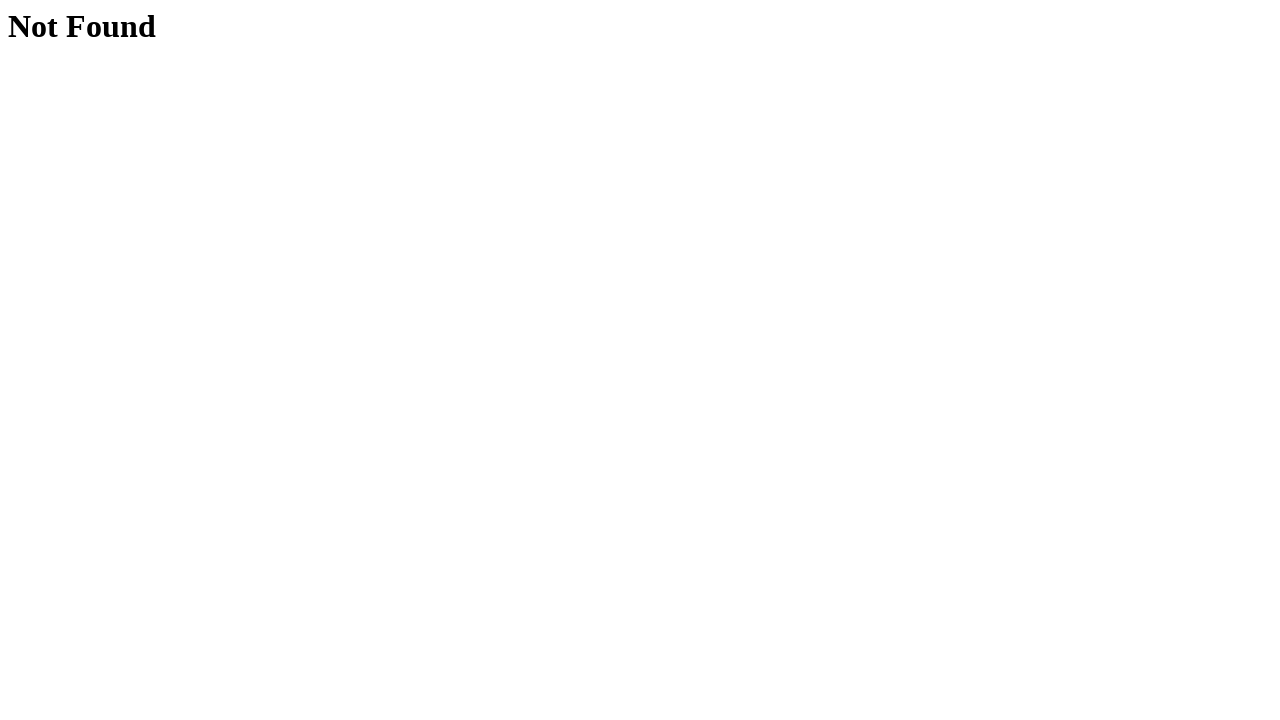